Tests YouTube search functionality by entering a search query "warriors" in the search box and clicking the search button.

Starting URL: https://youtube.com

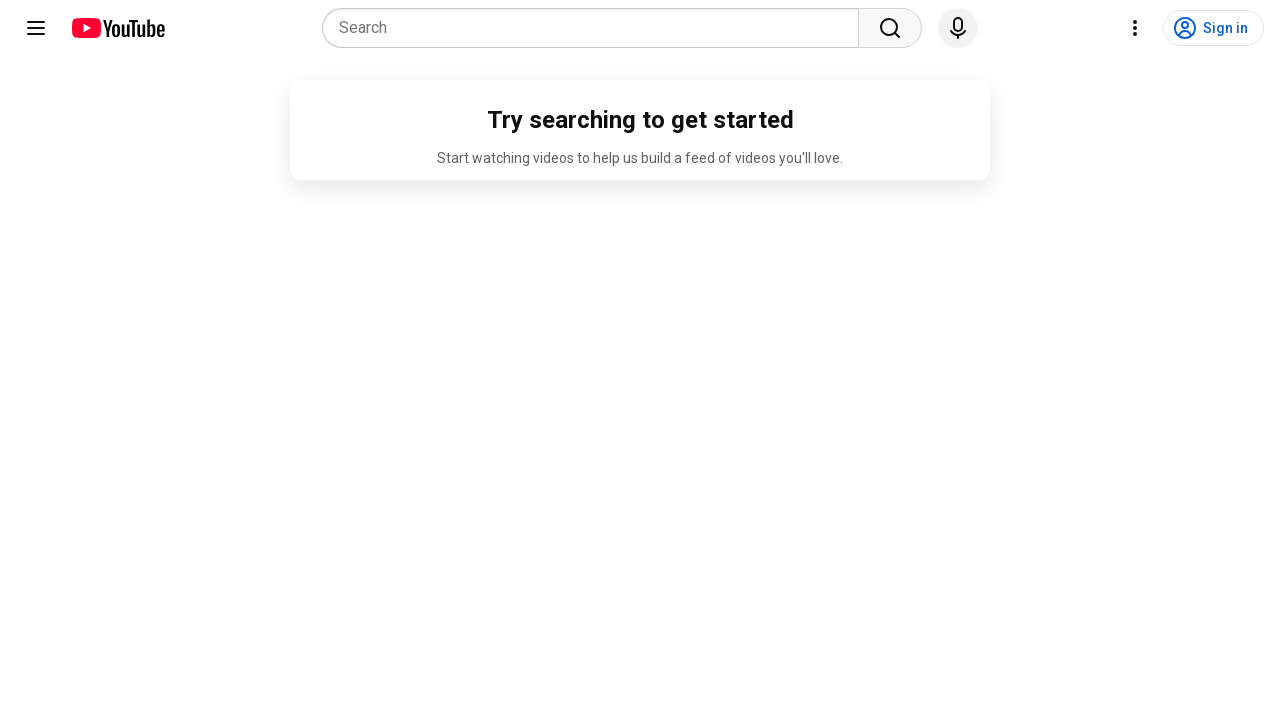

Filled search box with 'warriors' on internal:attr=[placeholder="Search"i]
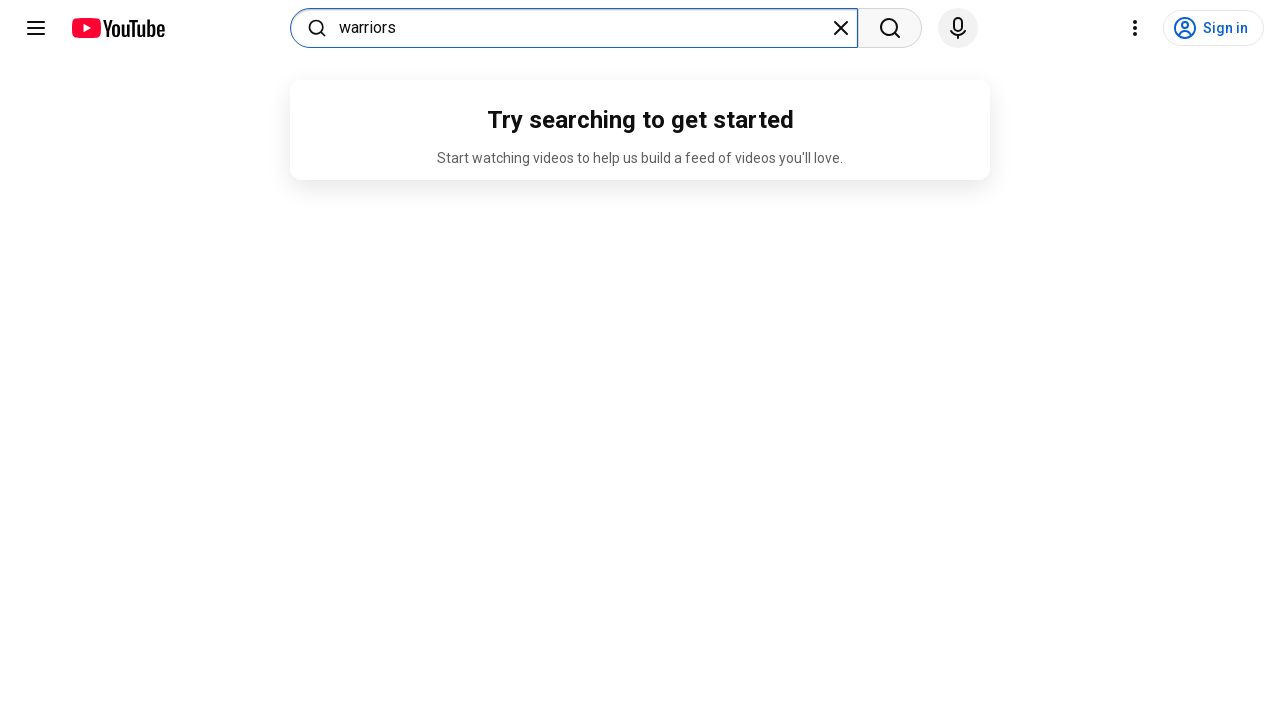

Clicked YouTube search button at (890, 28) on xpath=//button[@class='ytSearchboxComponentSearchButton']
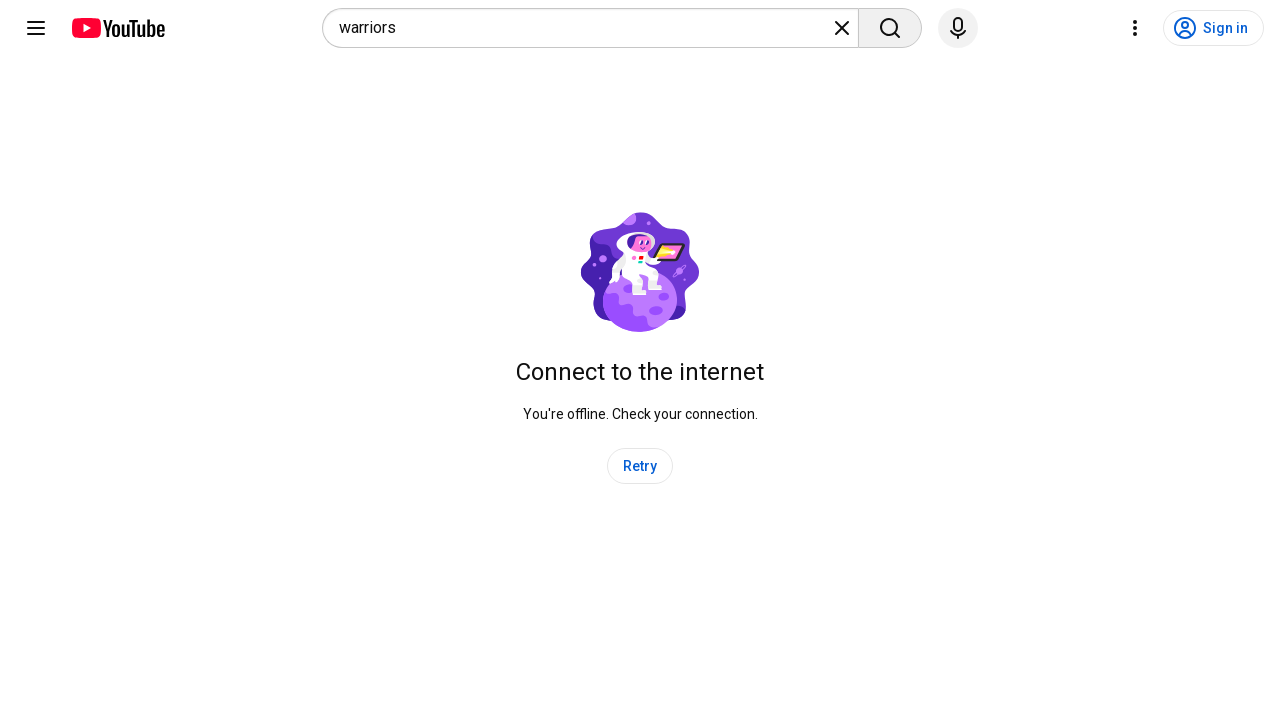

Search results page loaded successfully
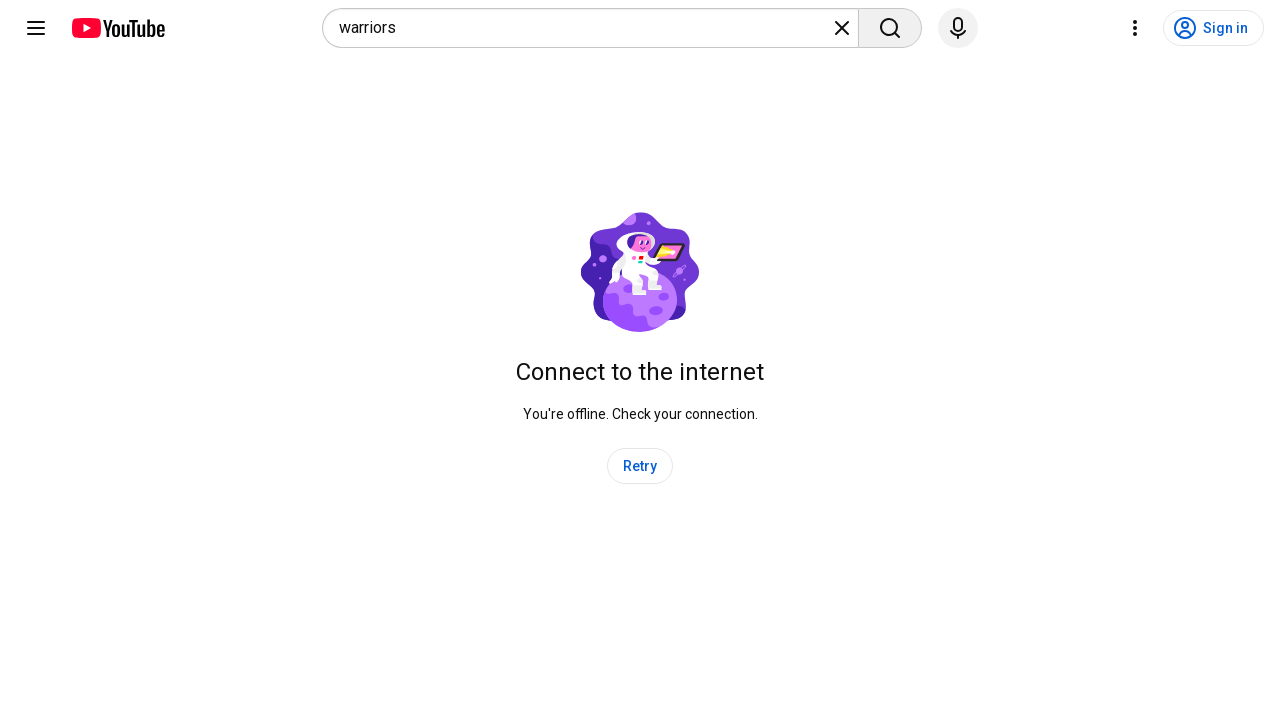

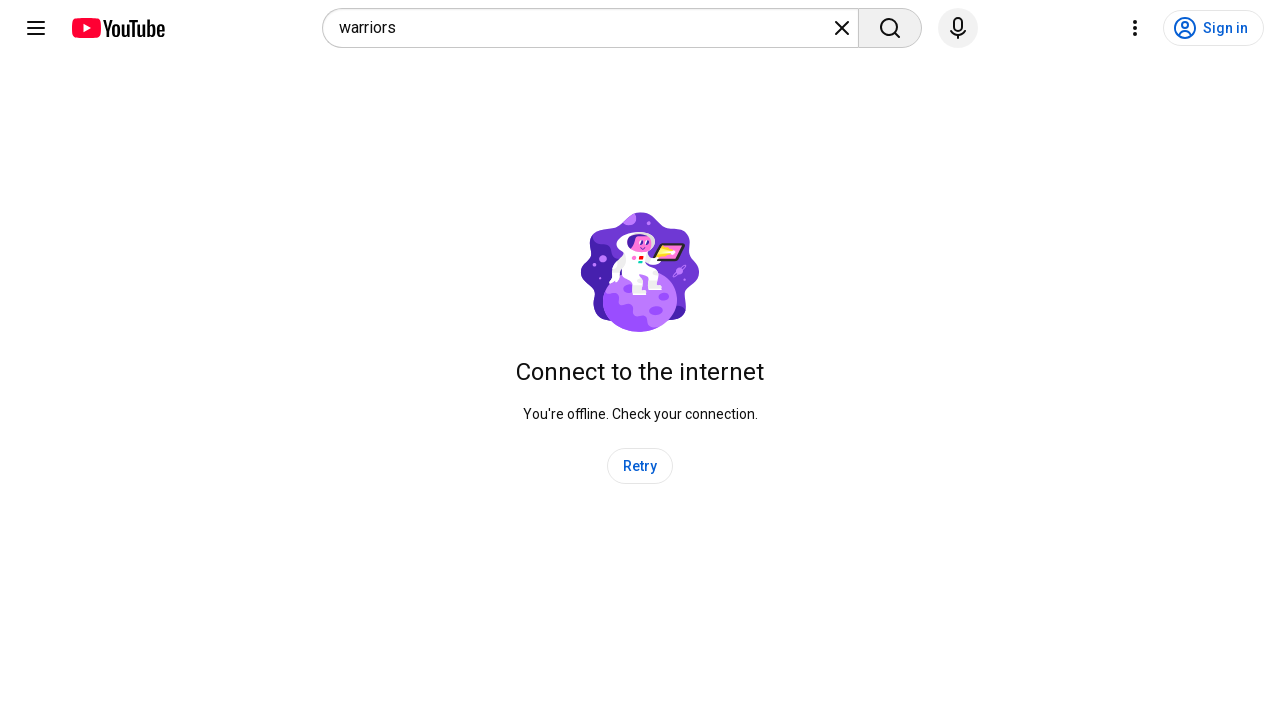